Tests tooltip functionality by hovering over a button and verifying the tooltip text appears

Starting URL: https://demoqa.com/tool-tips

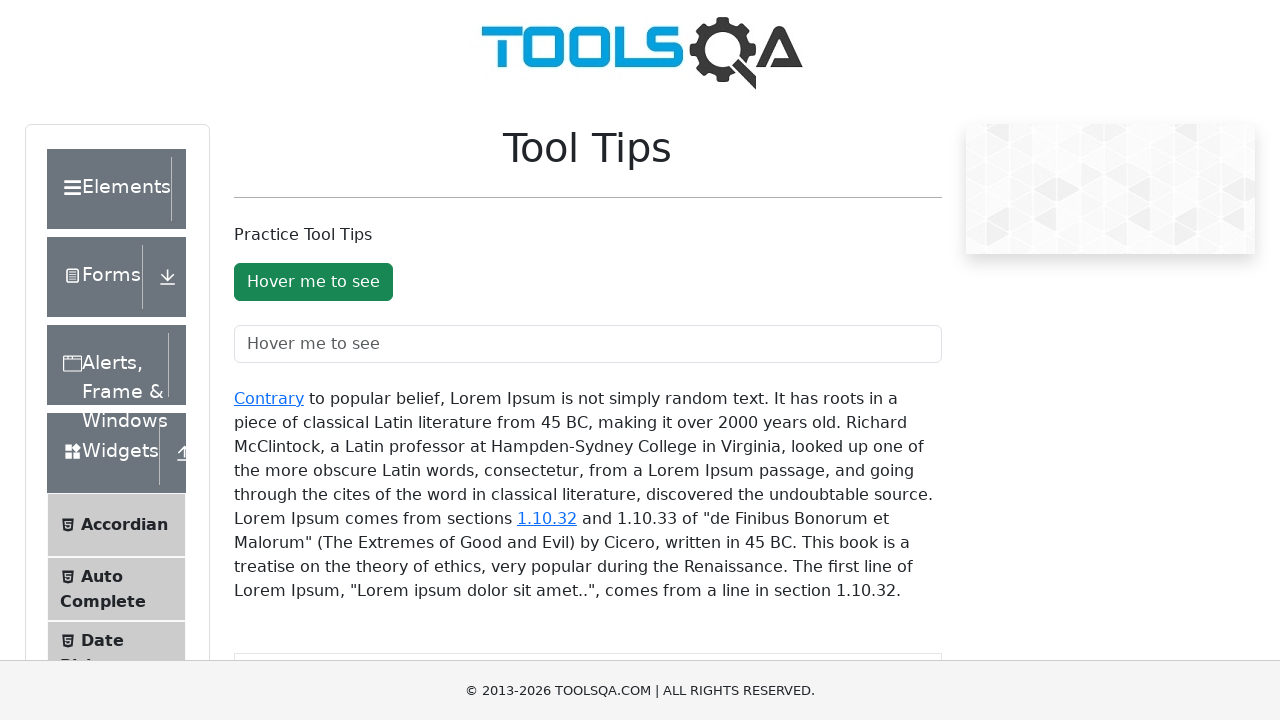

Hovered over the tooltip button at (313, 282) on #toolTipButton
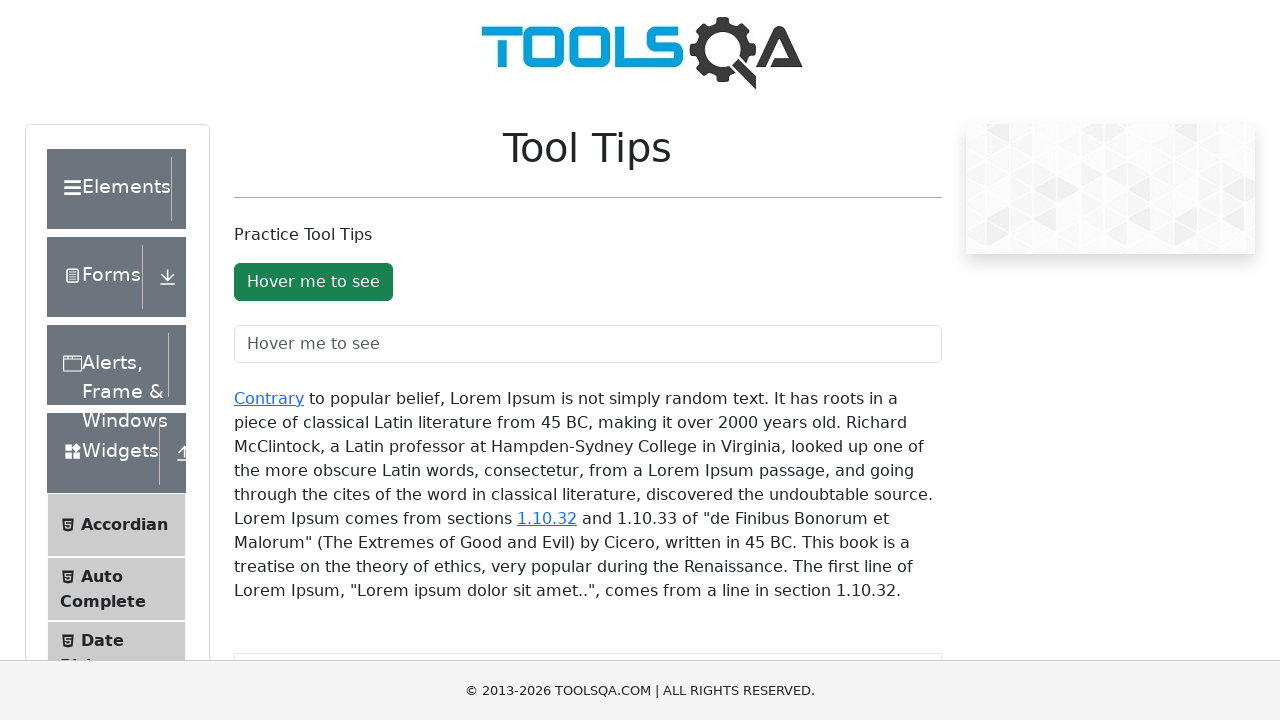

Tooltip appeared on screen
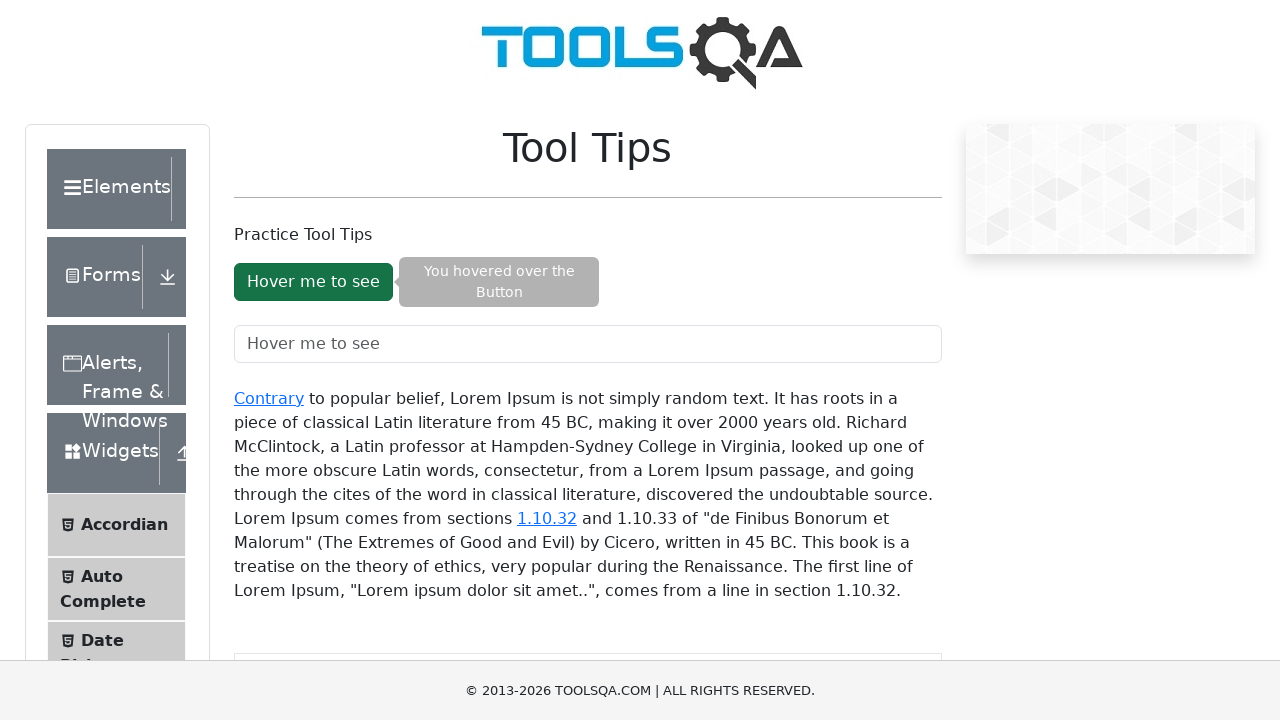

Retrieved tooltip text content
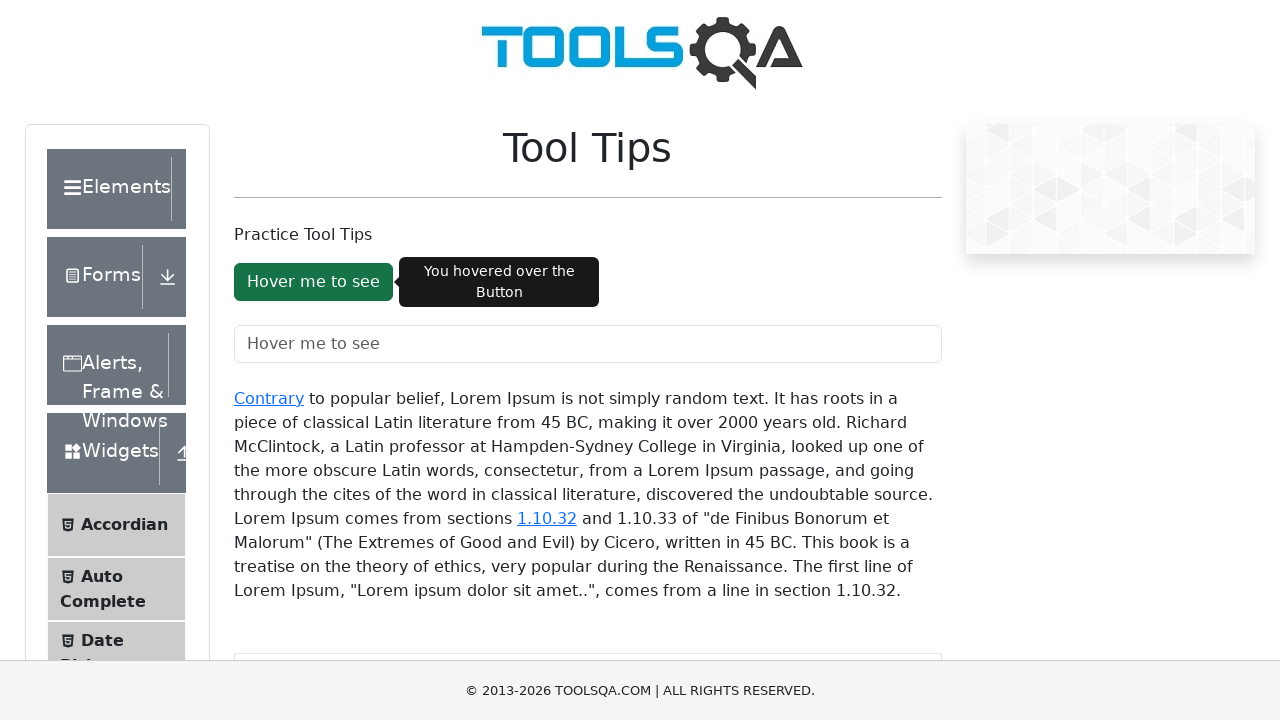

Verified tooltip text matches expected value: 'You hovered over the Button'
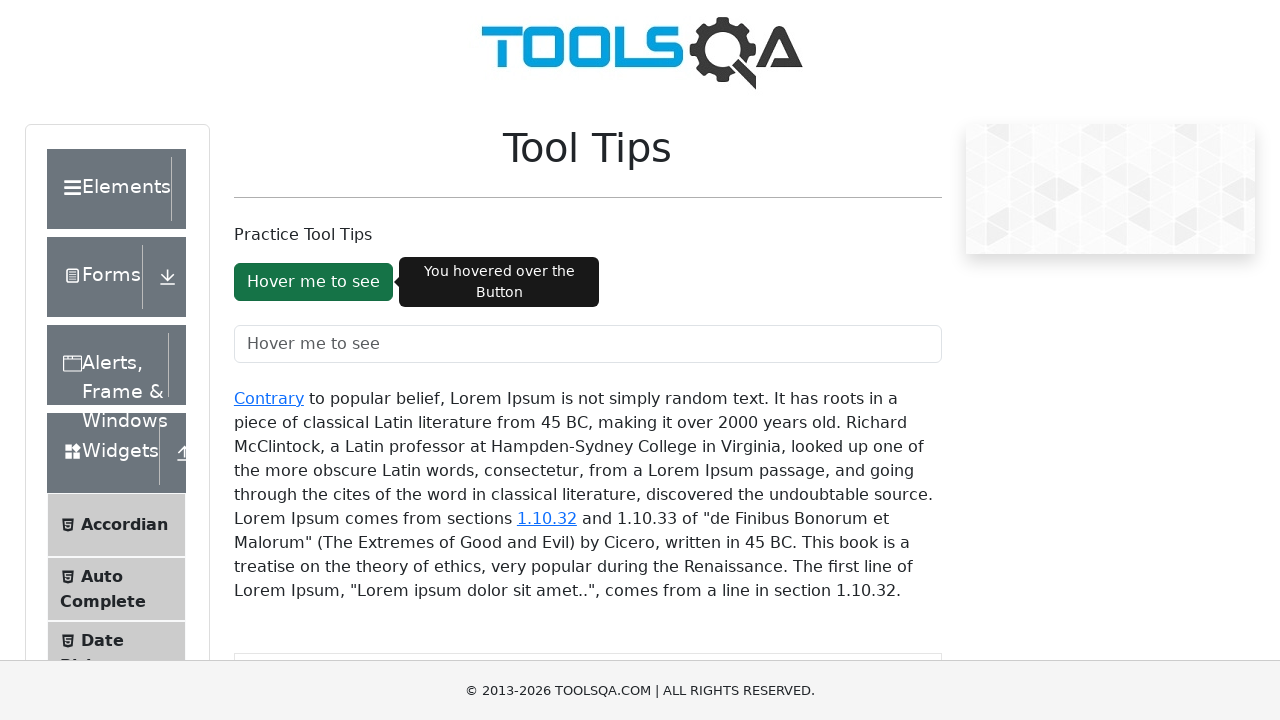

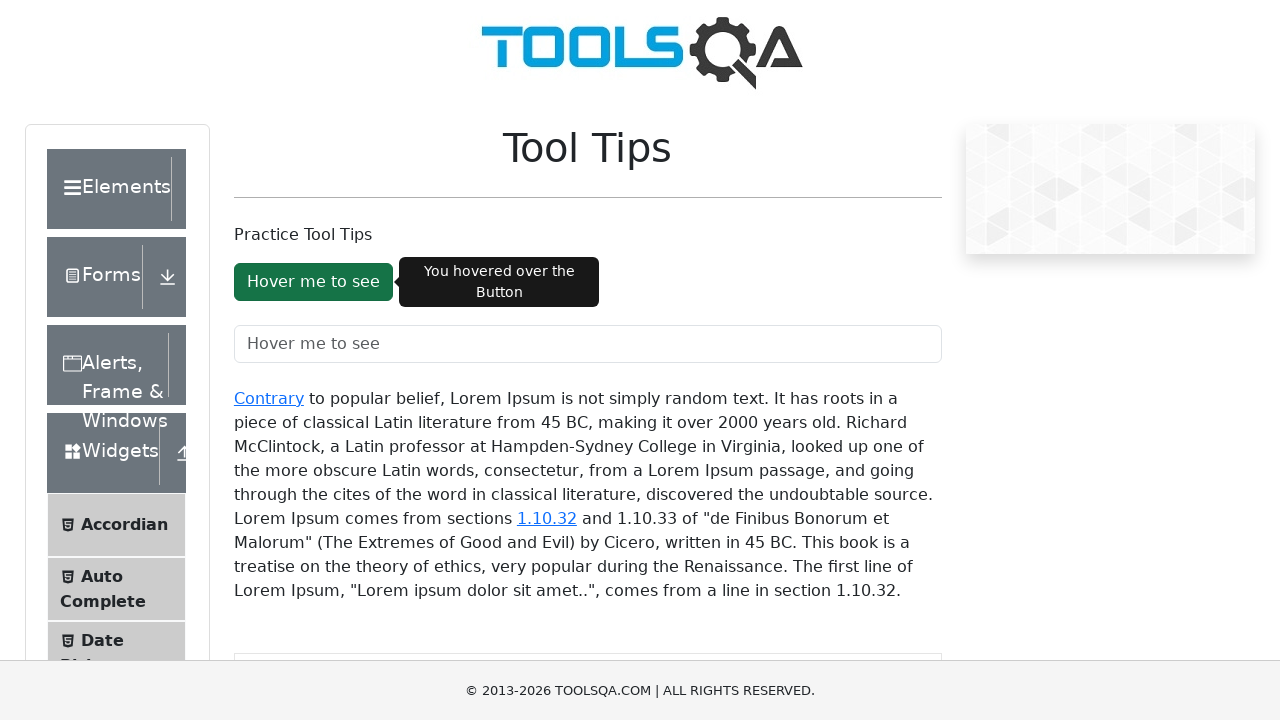